Searches for an author on a book library website, navigates to the search results, and clicks on the first author link found.

Starting URL: https://royallib.com

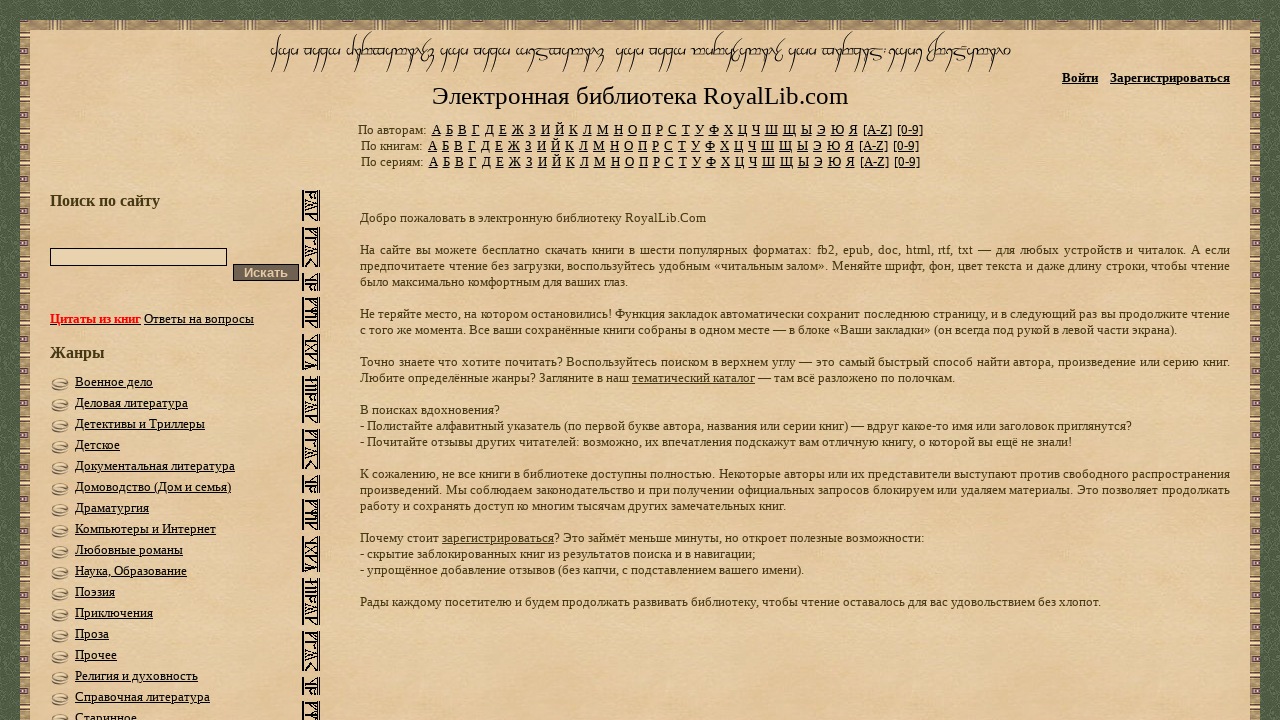

Filled search box with author name 'Терри Пратчетт' on #q
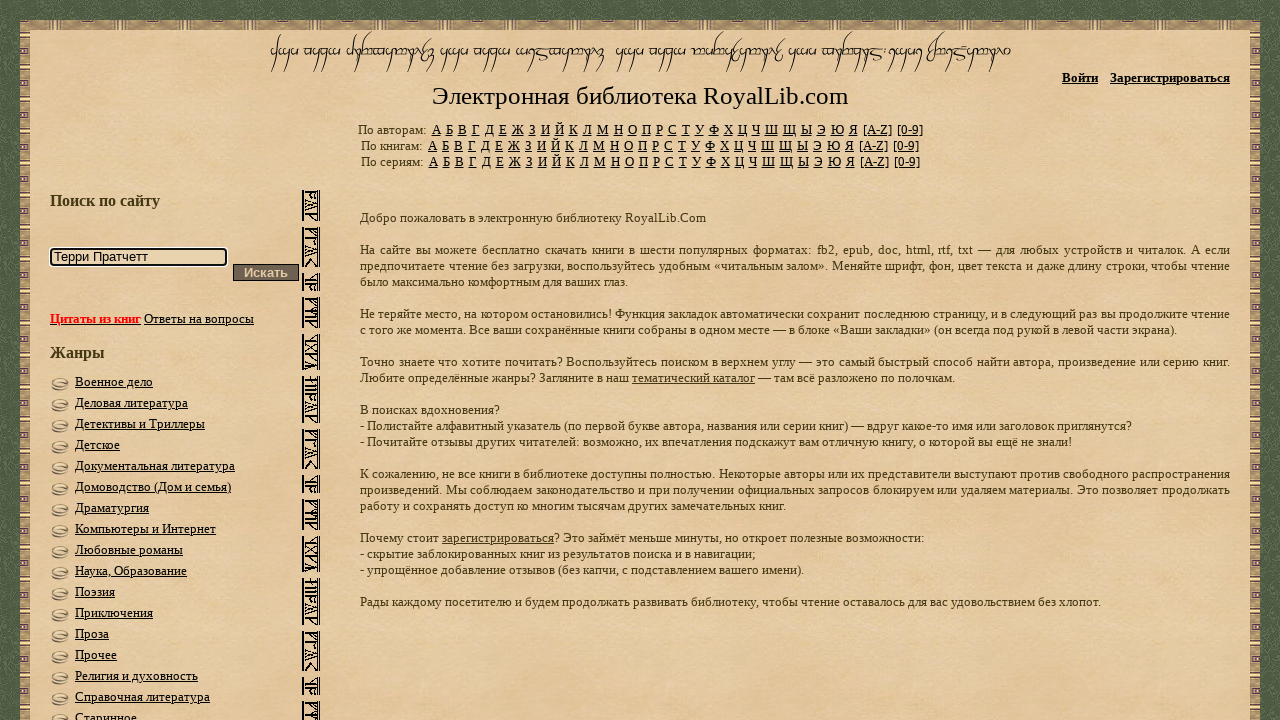

Pressed Enter to submit author search on #q
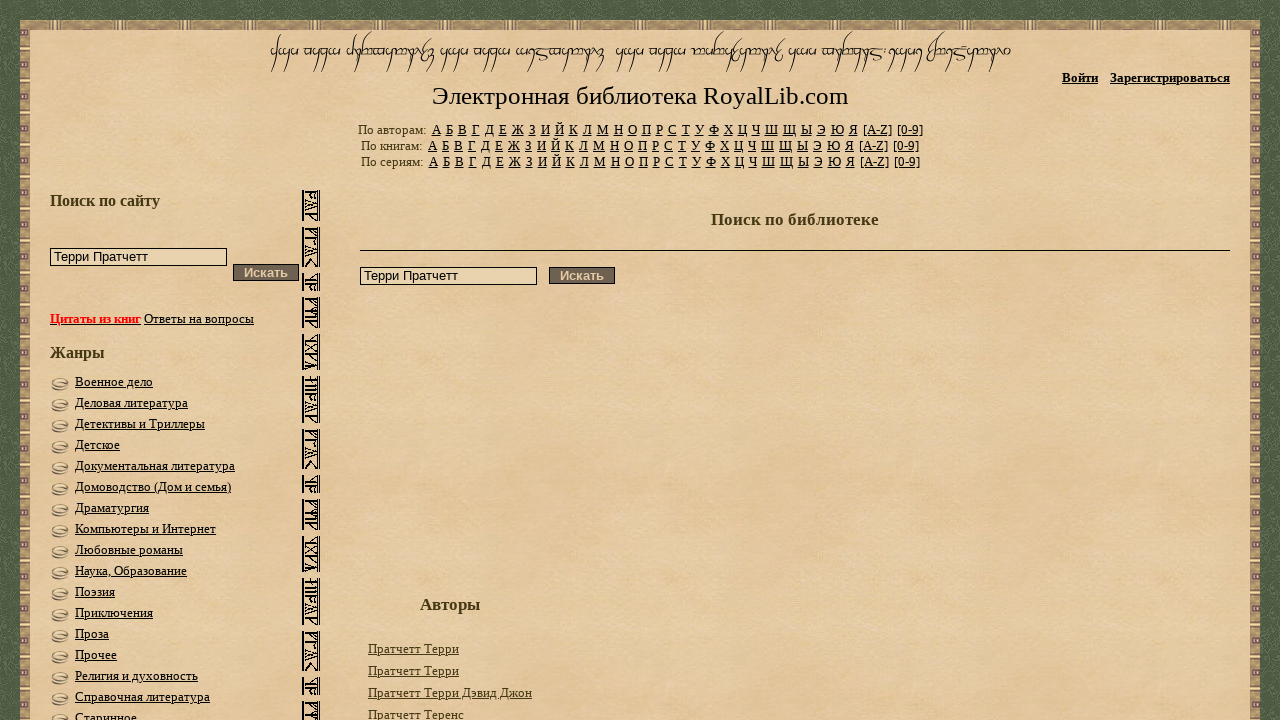

Search results loaded with author links
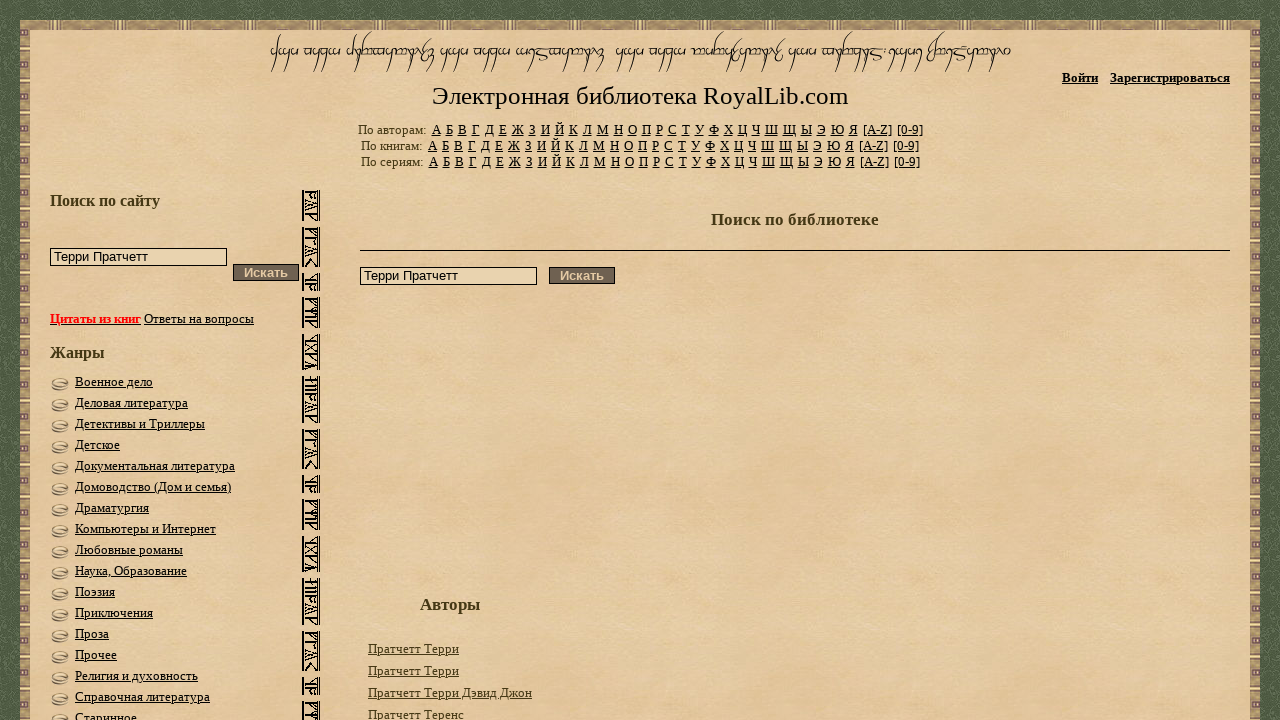

Clicked on first author link in search results at (414, 648) on xpath=//a[starts-with(@href, "//royallib.com/author/")]
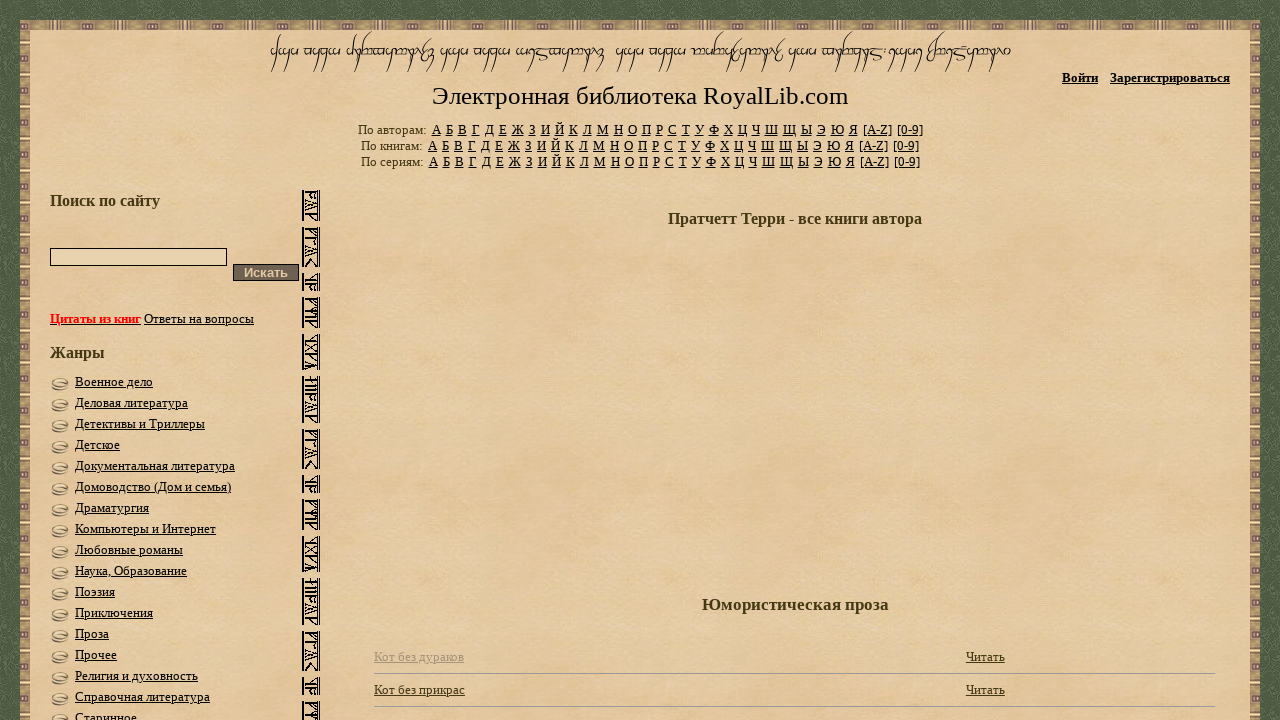

Author page loaded and DOM content ready
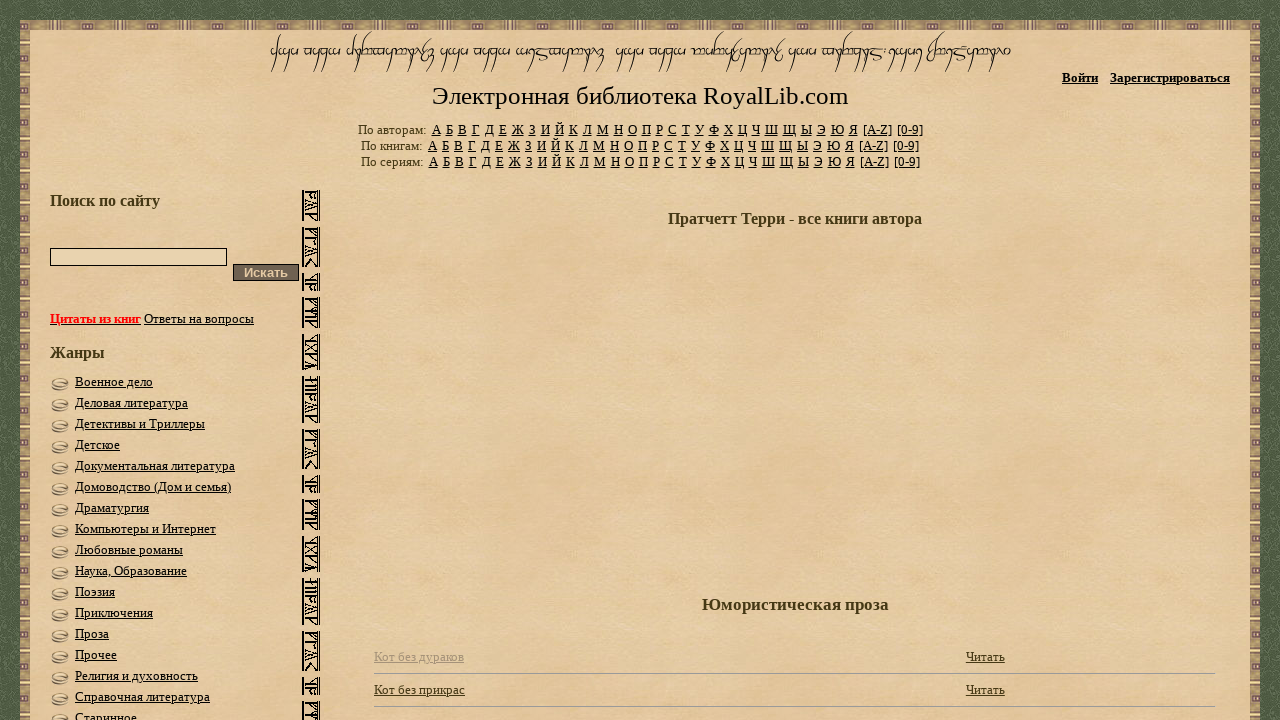

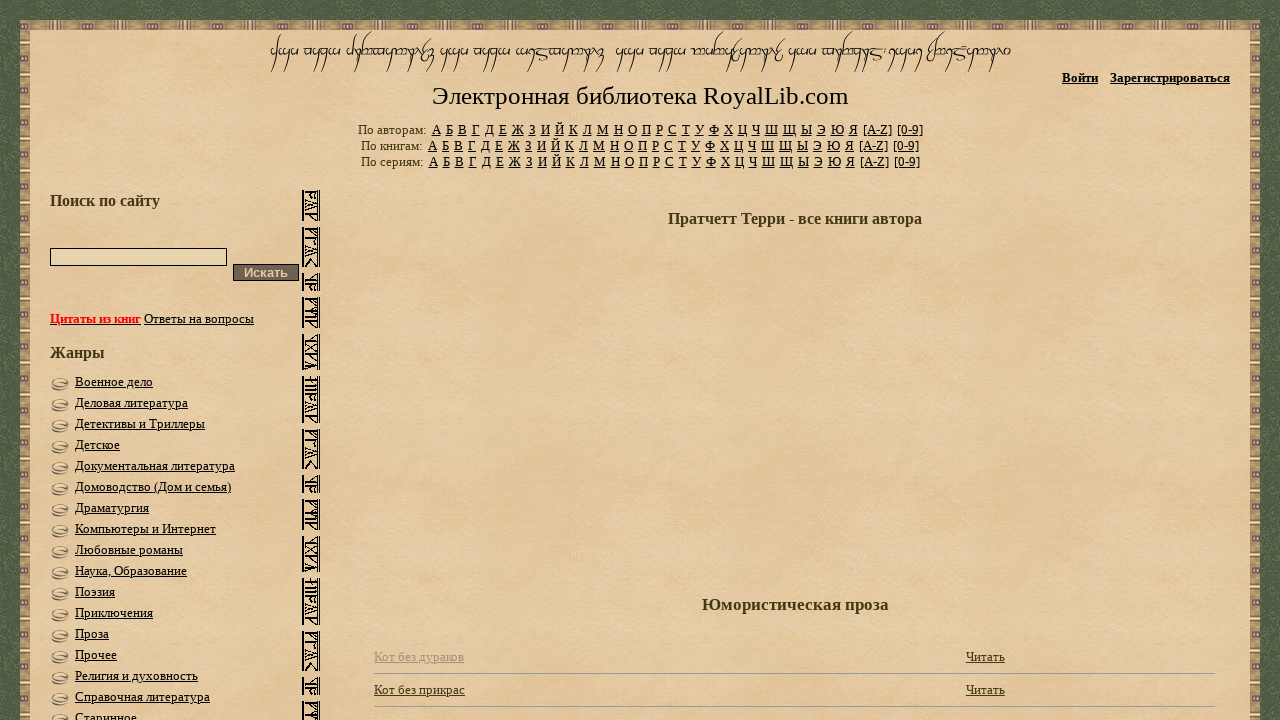